Navigates to a training website, clicks on the Resume section, and performs a right-click context menu action on a model paper link using keyboard navigation

Starting URL: http://greenstech.in/selenium-course-content.html

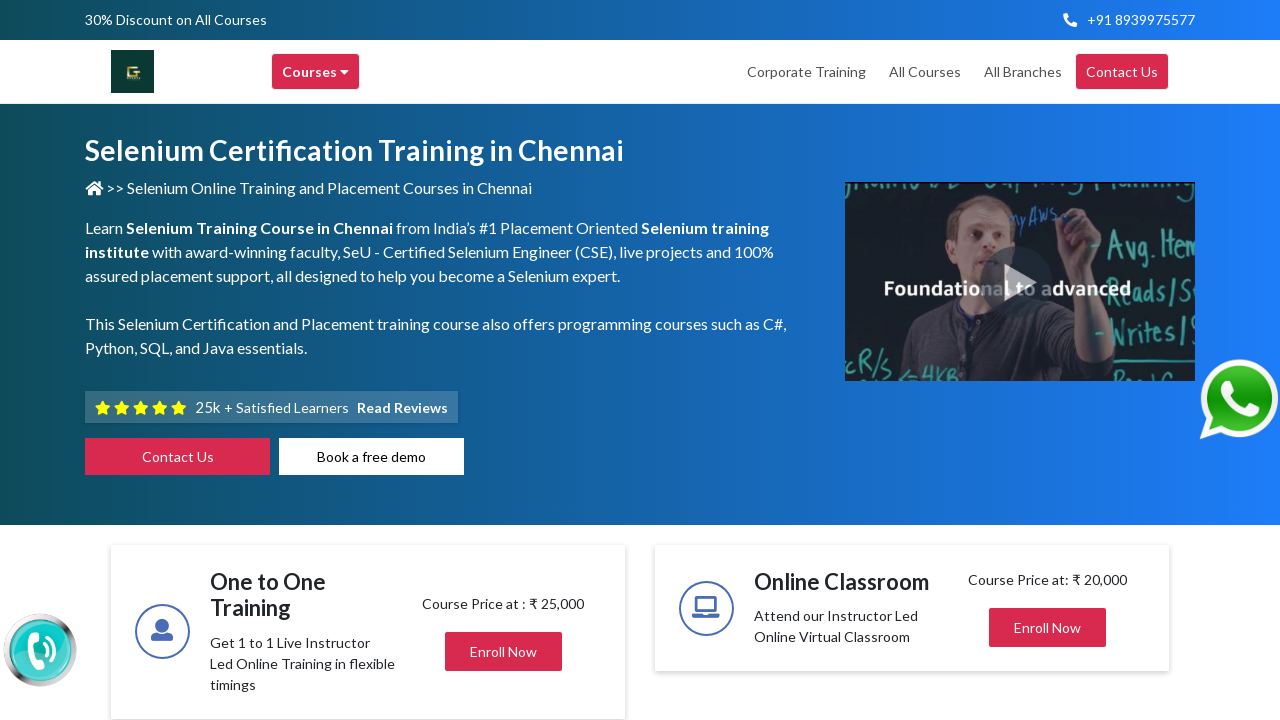

Navigated to training website
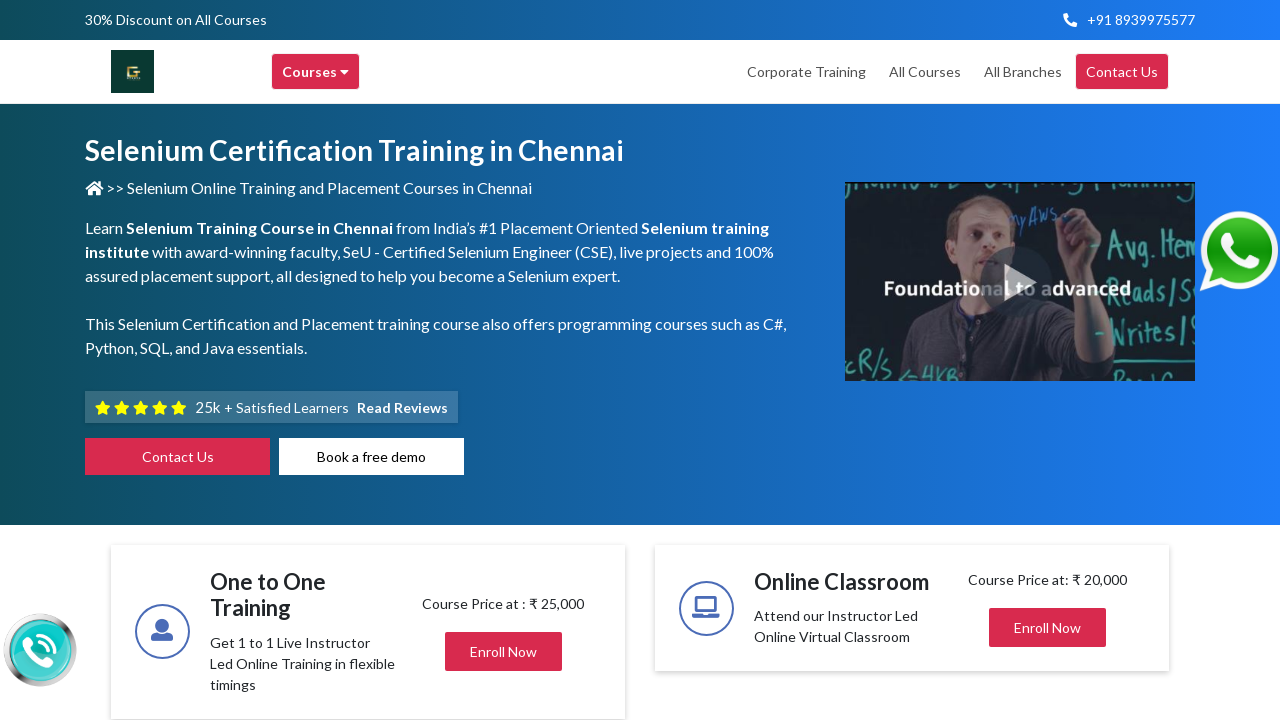

Clicked on Resume section header at (1048, 360) on xpath=//div[@class='card-header11 d-flex align-items-center justify-content-betw
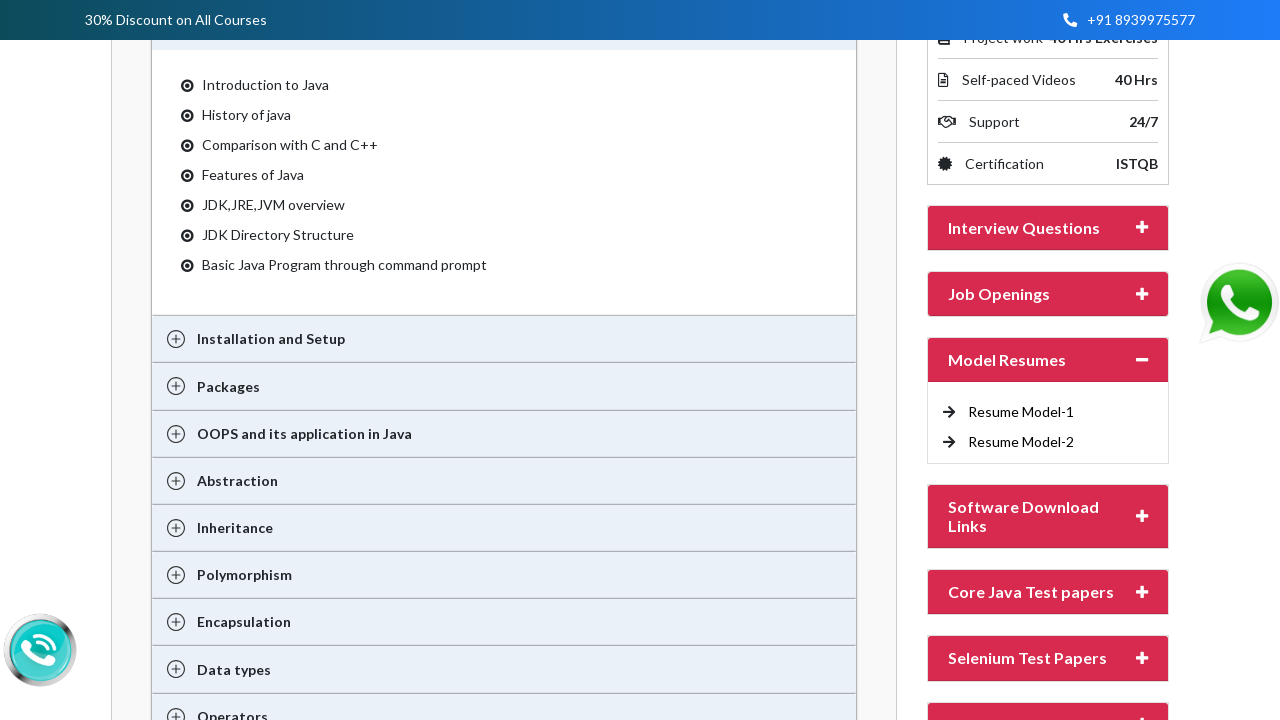

Located model paper link element
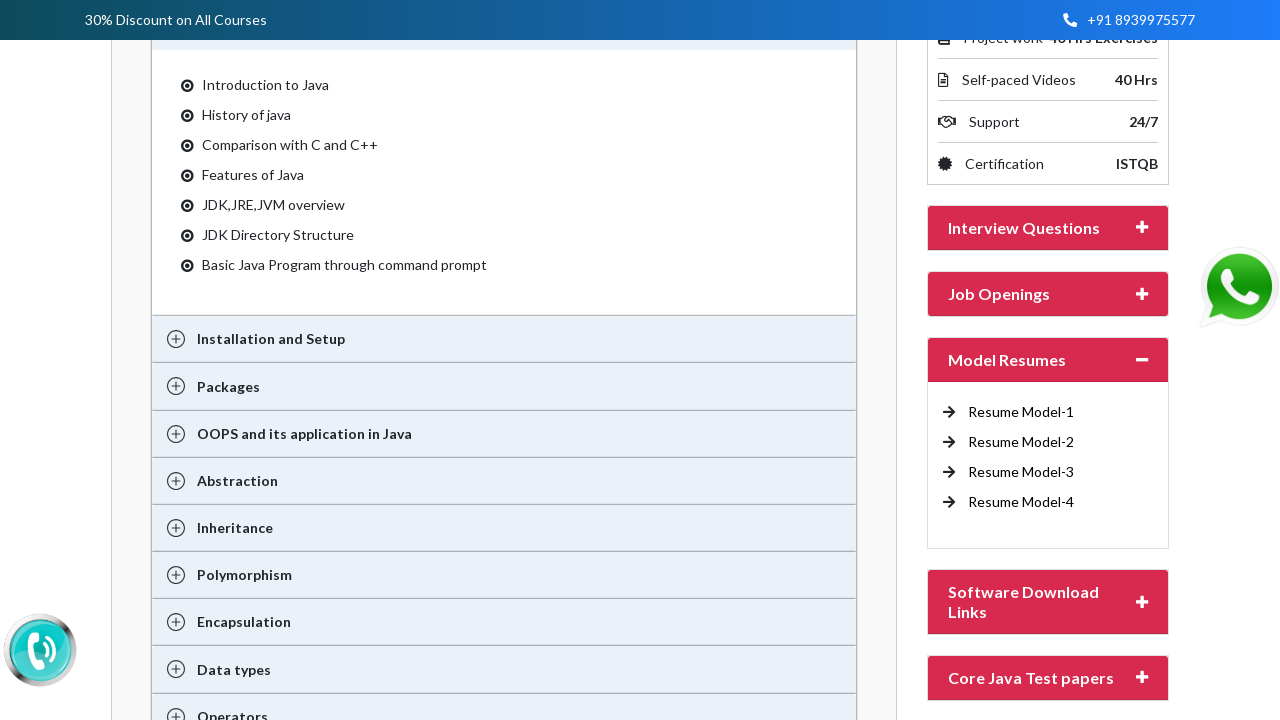

Right-clicked on model paper link to open context menu at (1021, 502) on xpath=//a[@href='http://traininginchennai.in/Selenium_5and6yrs_Experience_Resume
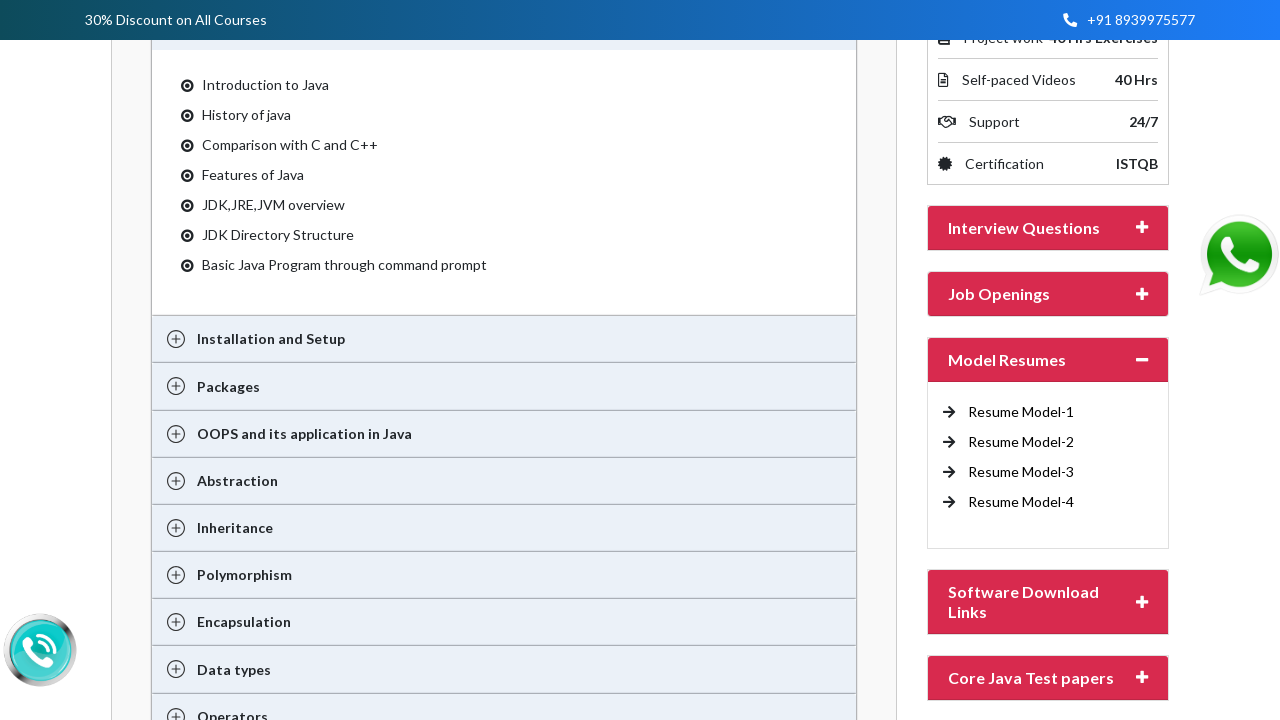

Pressed ArrowDown key in context menu (iteration 1/4)
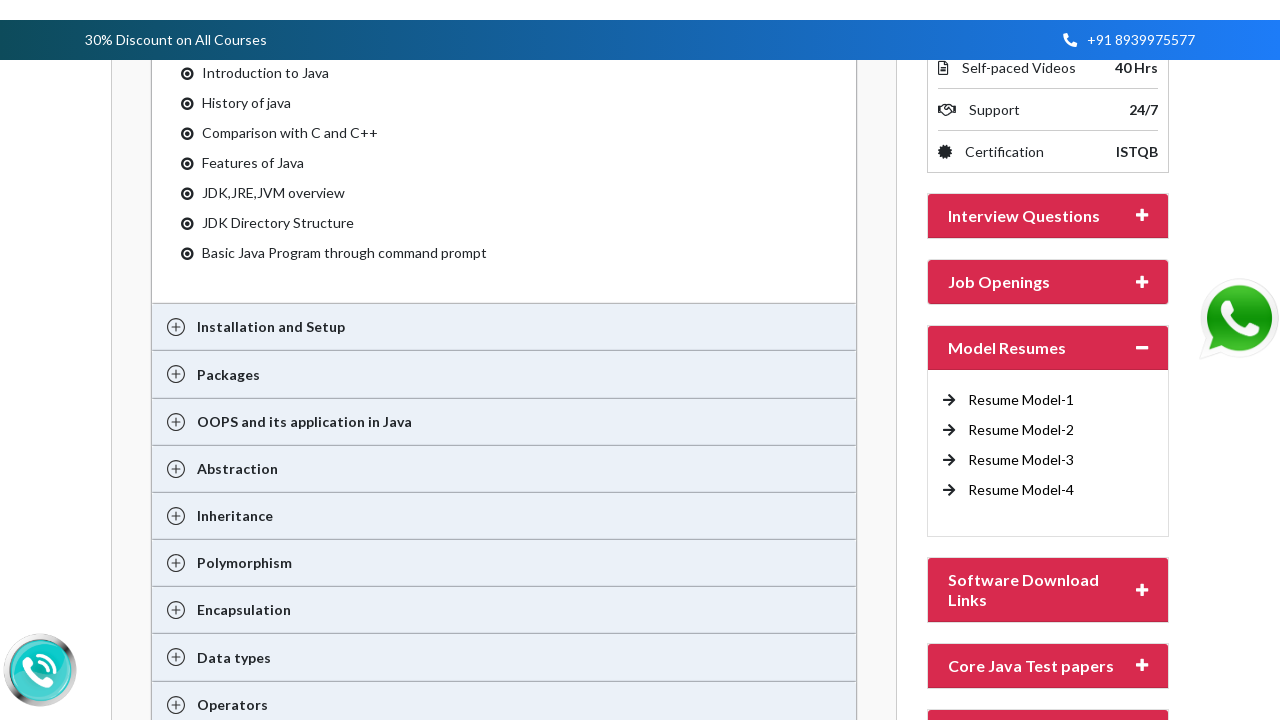

Pressed ArrowDown key in context menu (iteration 2/4)
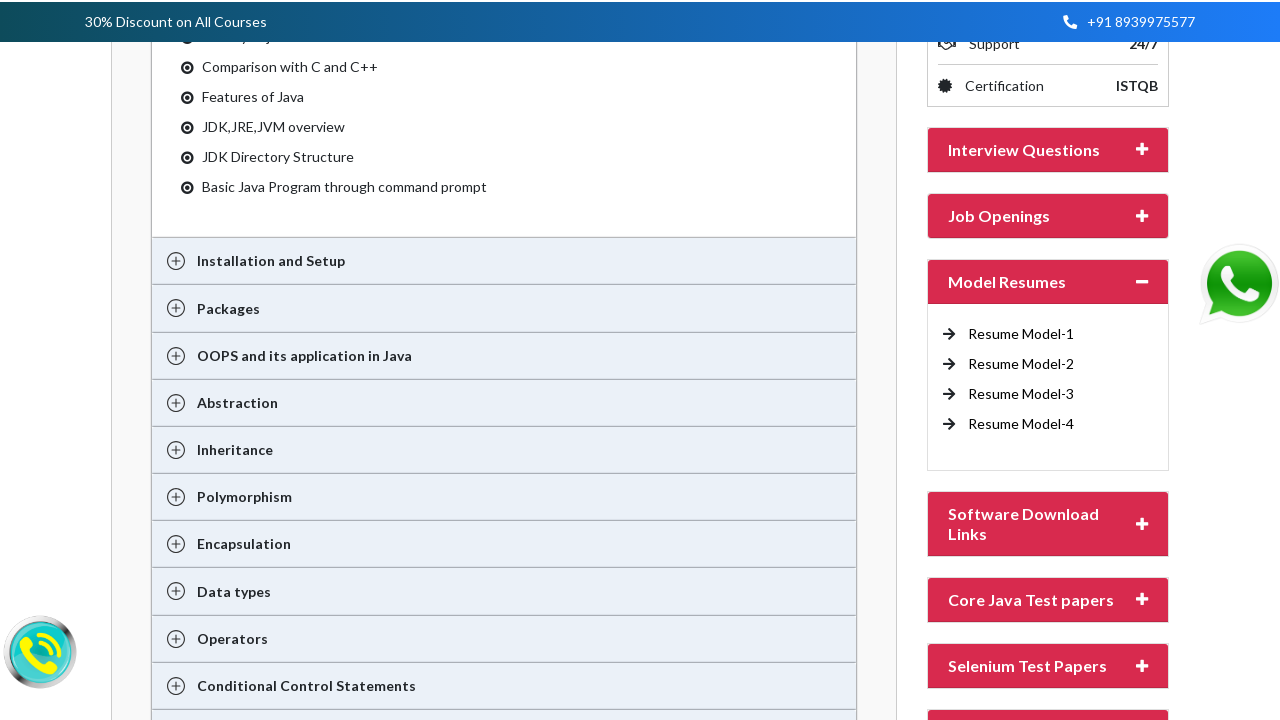

Pressed ArrowDown key in context menu (iteration 3/4)
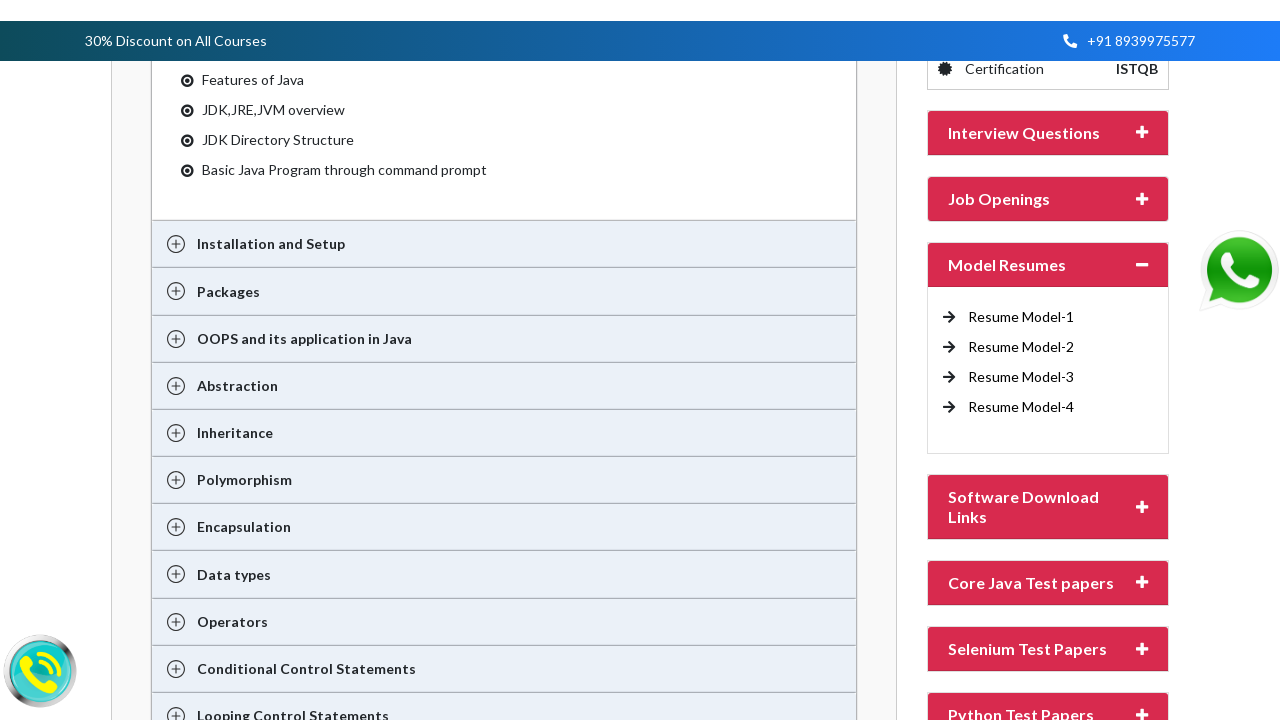

Pressed ArrowDown key in context menu (iteration 4/4)
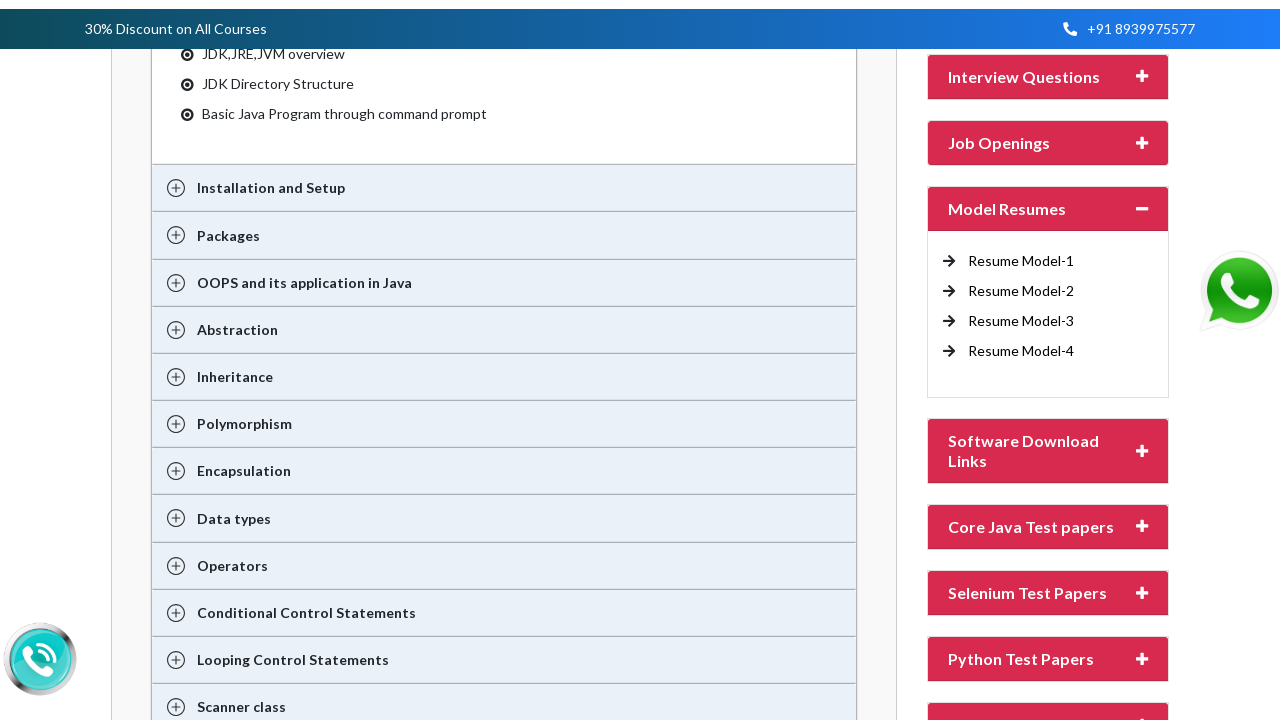

Waited 4 seconds to observe context menu result
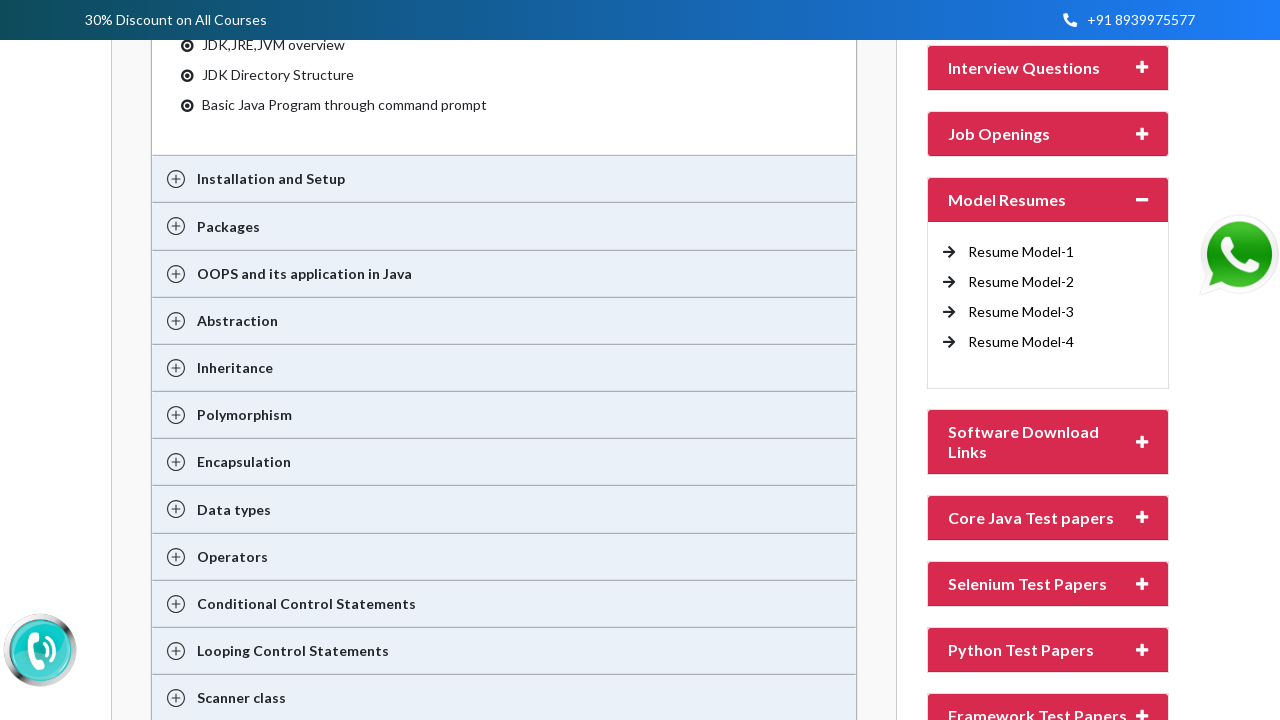

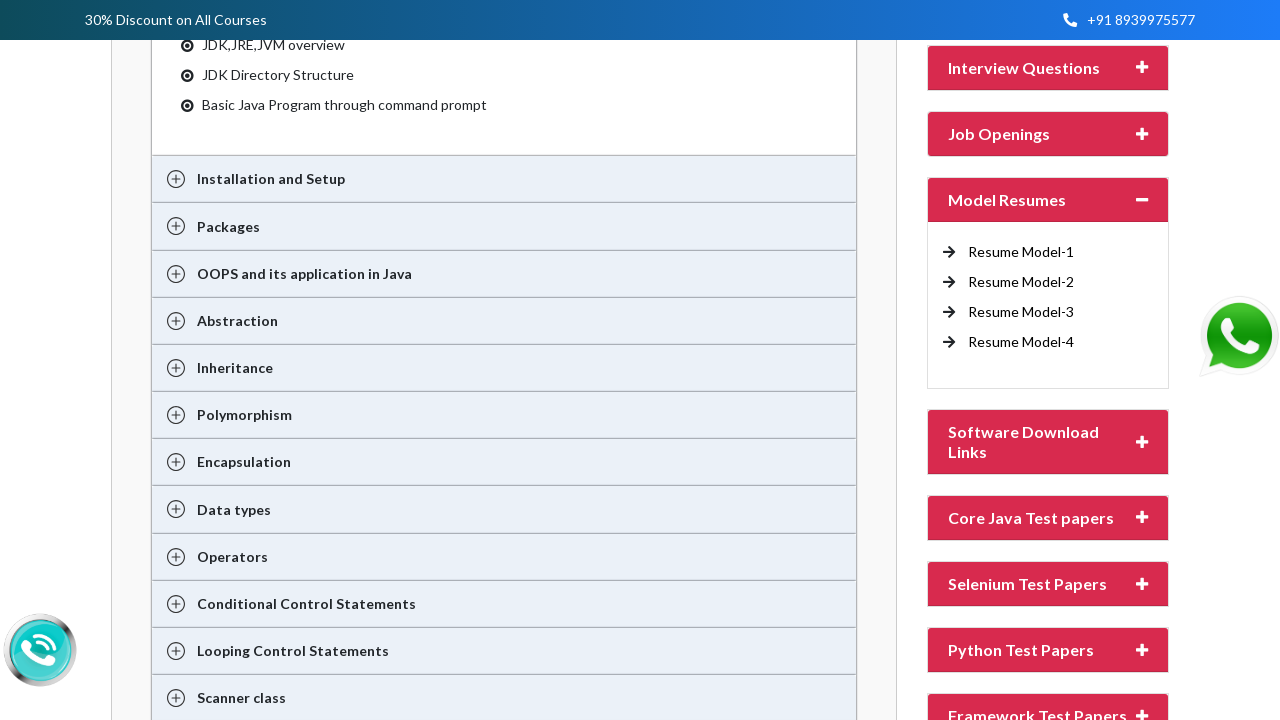